Navigates to the PhonePe homepage and verifies the page loads successfully

Starting URL: https://www.phonepe.com/

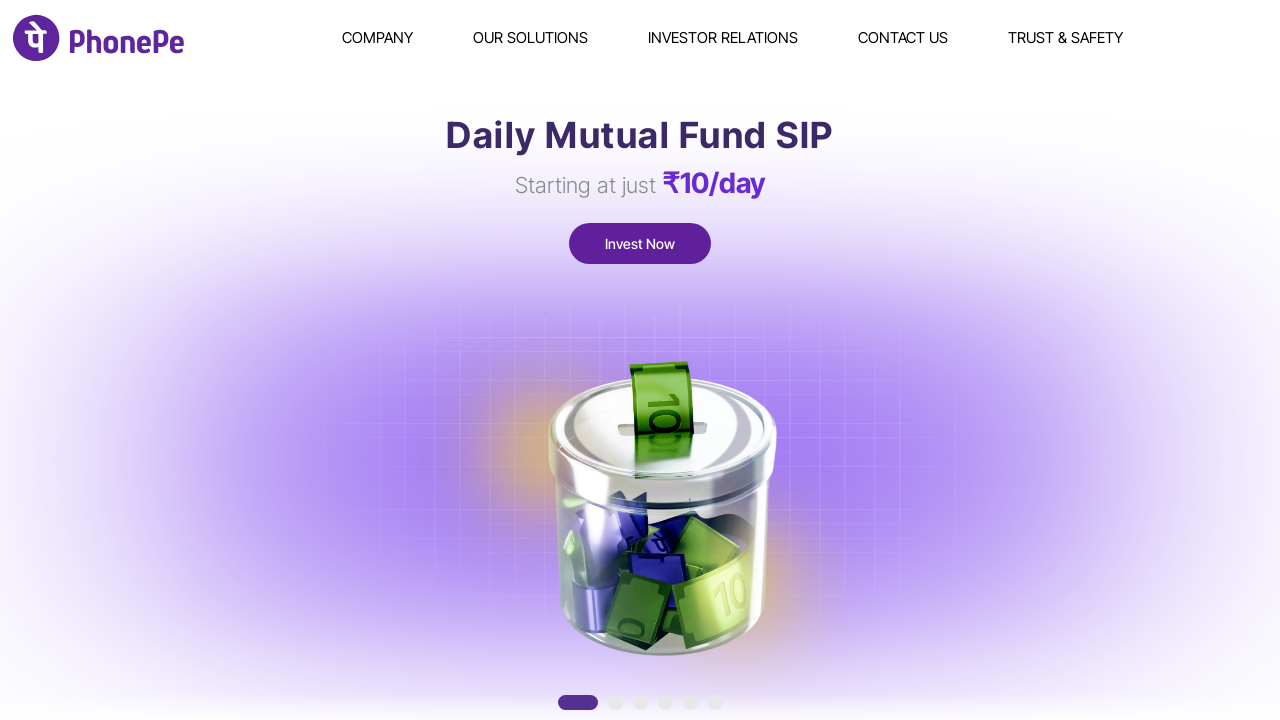

Waited for page to reach domcontentloaded state
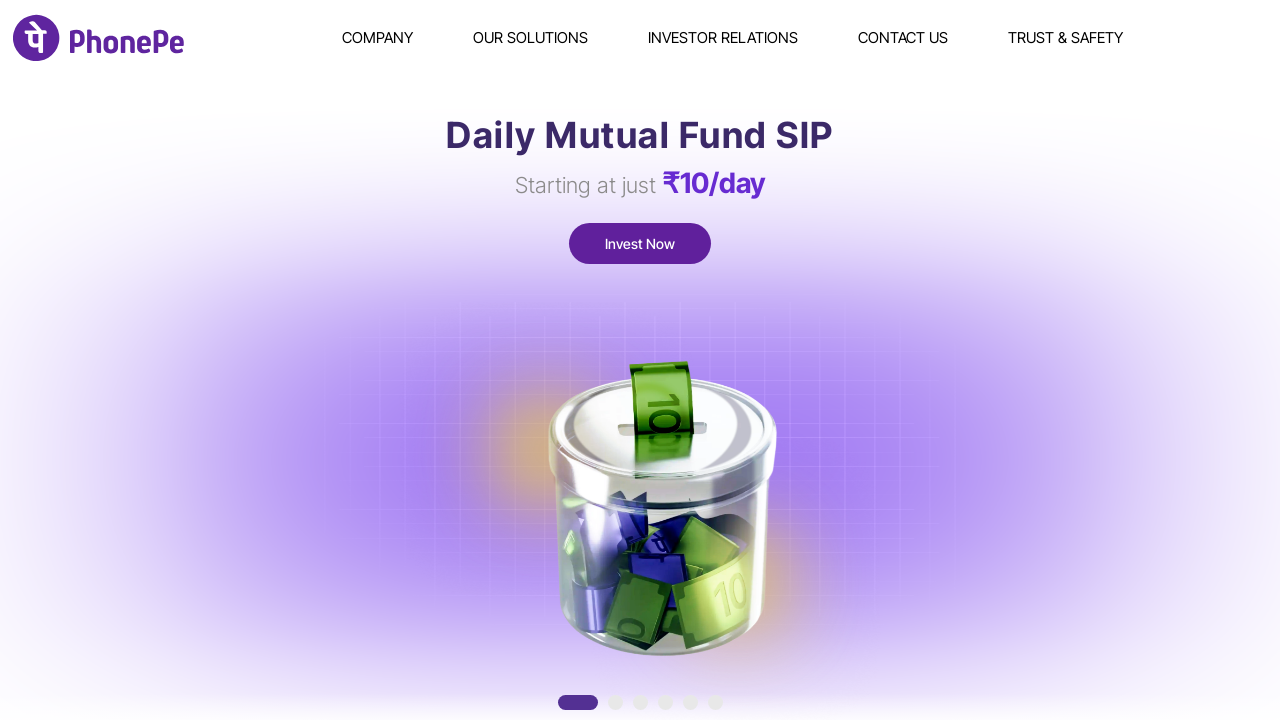

Waited 3 seconds for main content to load
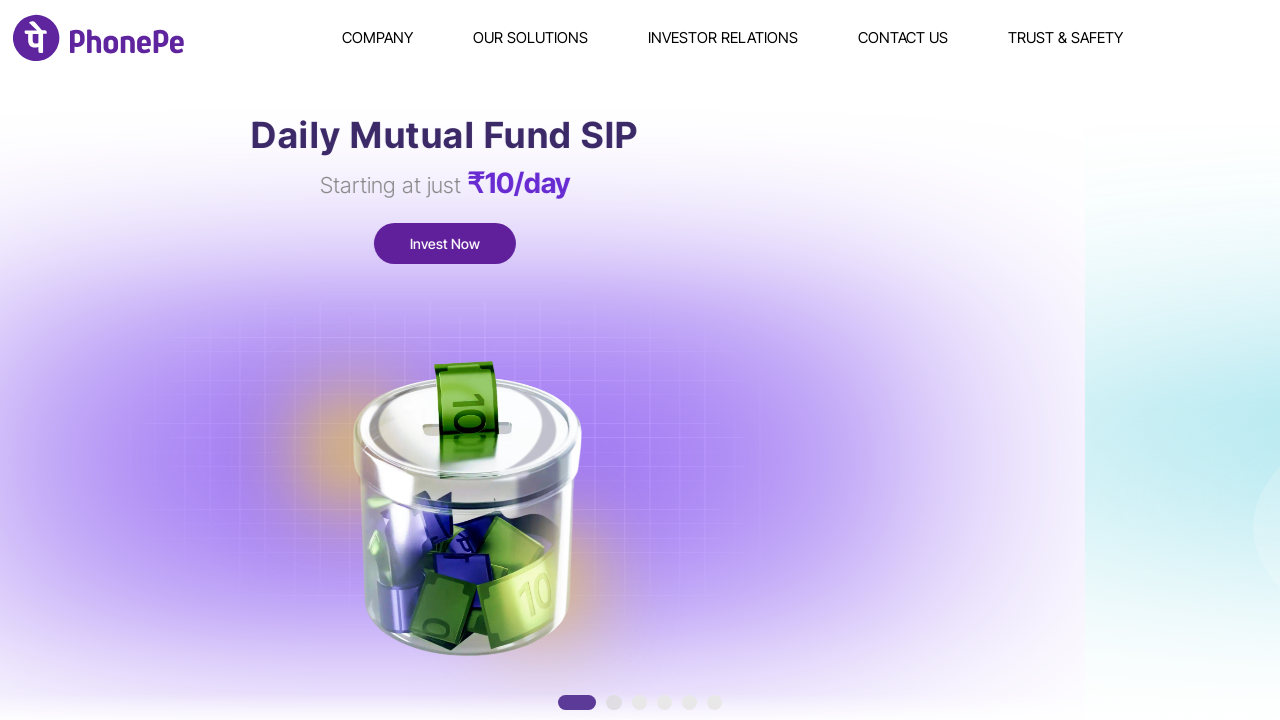

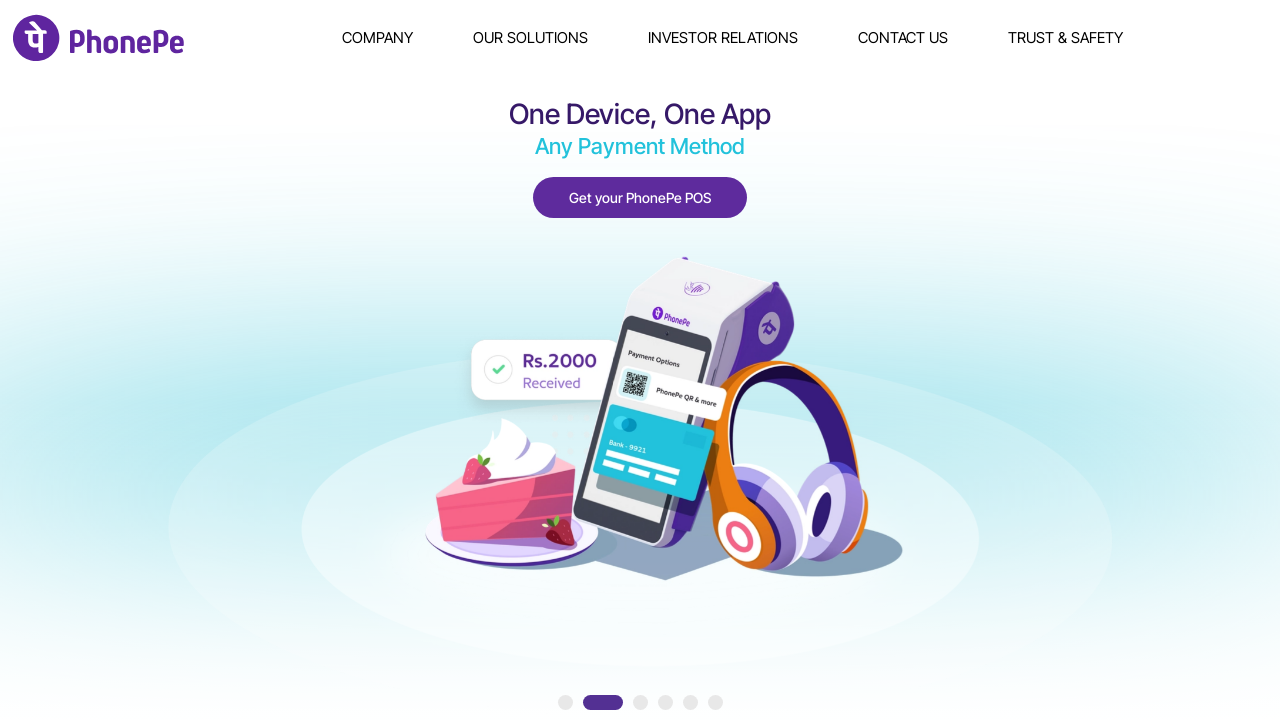